Tests browser window handling by opening new tabs and windows, switching between them, and verifying content in each window

Starting URL: https://demoqa.com/browser-windows

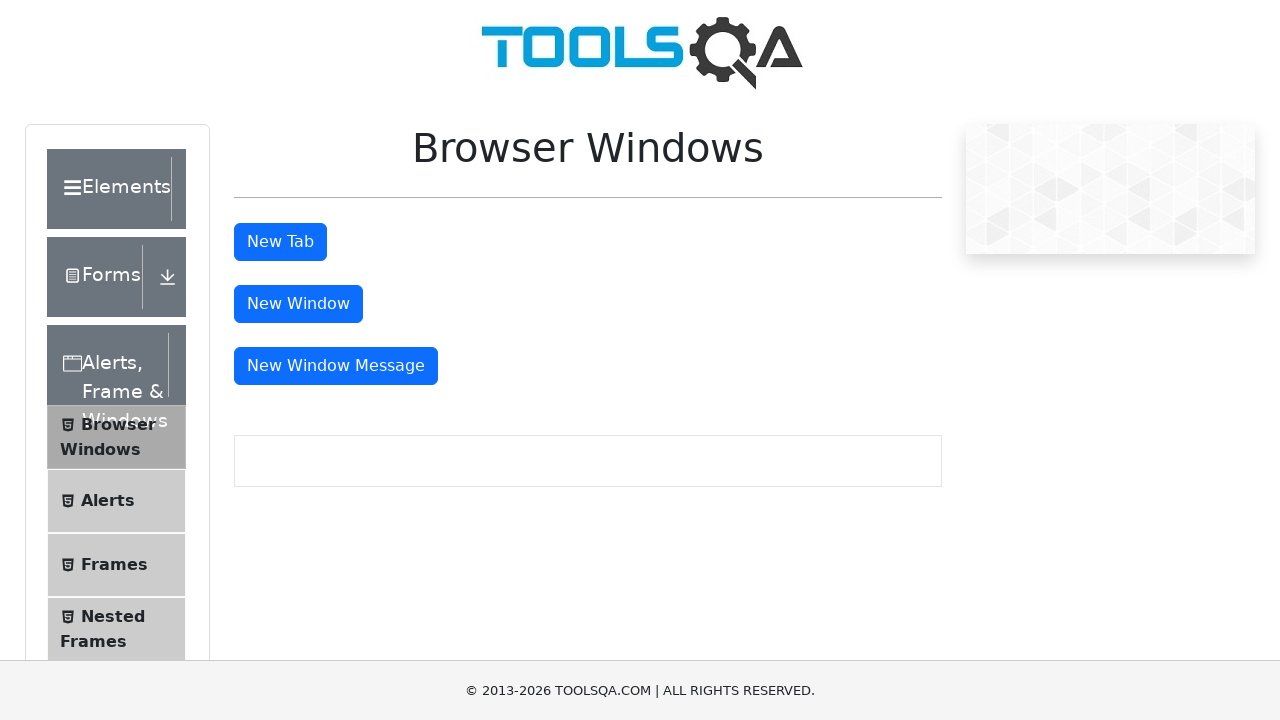

Clicked 'New Tab' button to open a new tab at (280, 242) on xpath=//button[text()='New Tab']
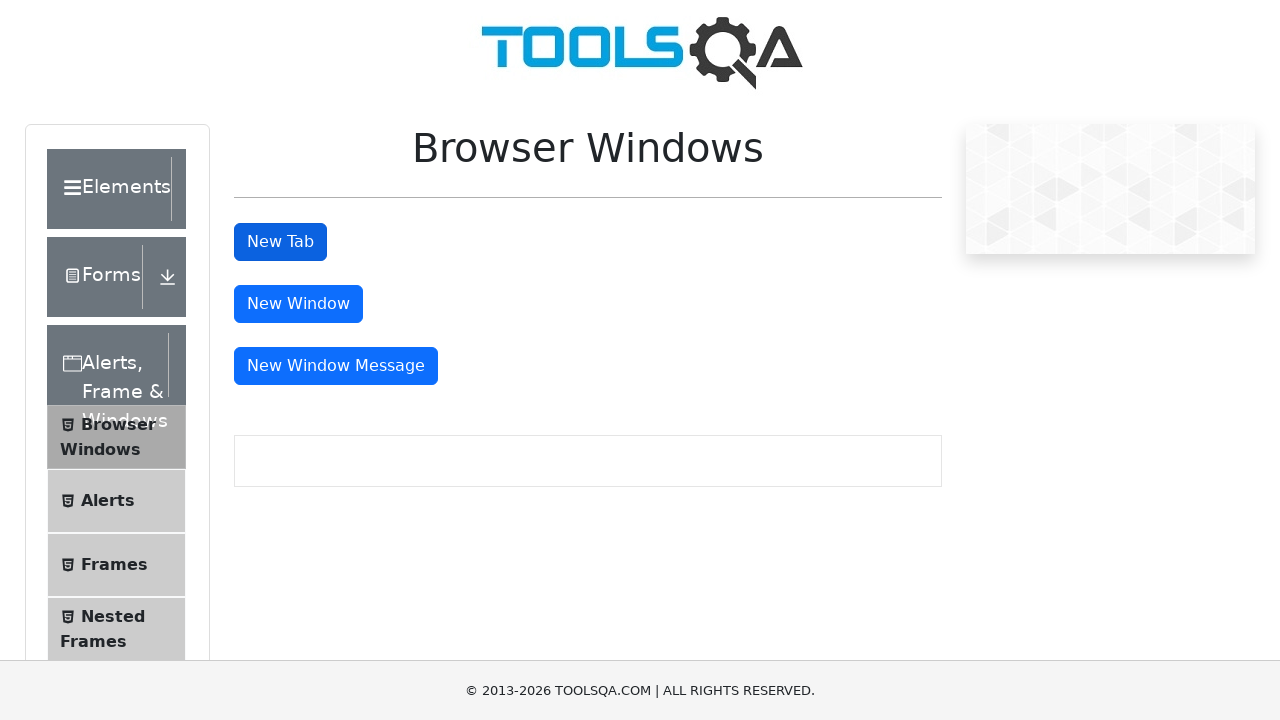

Retrieved all open page contexts
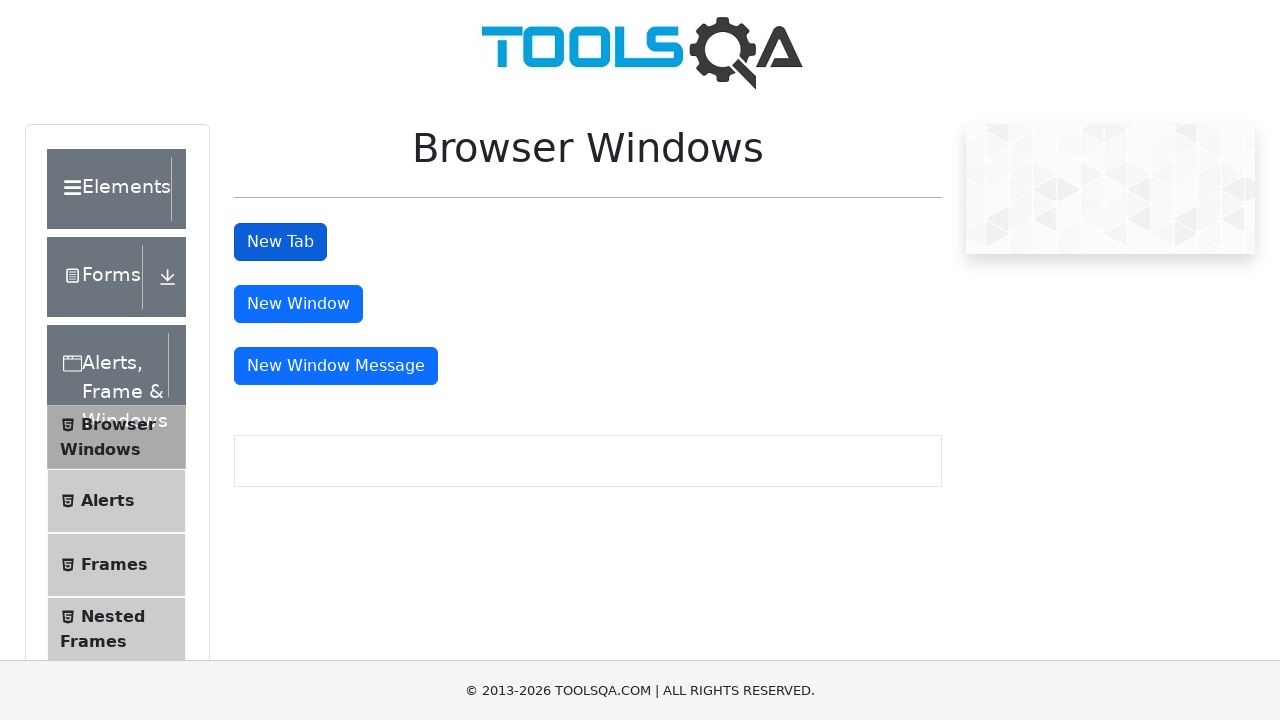

Switched to the newly opened tab
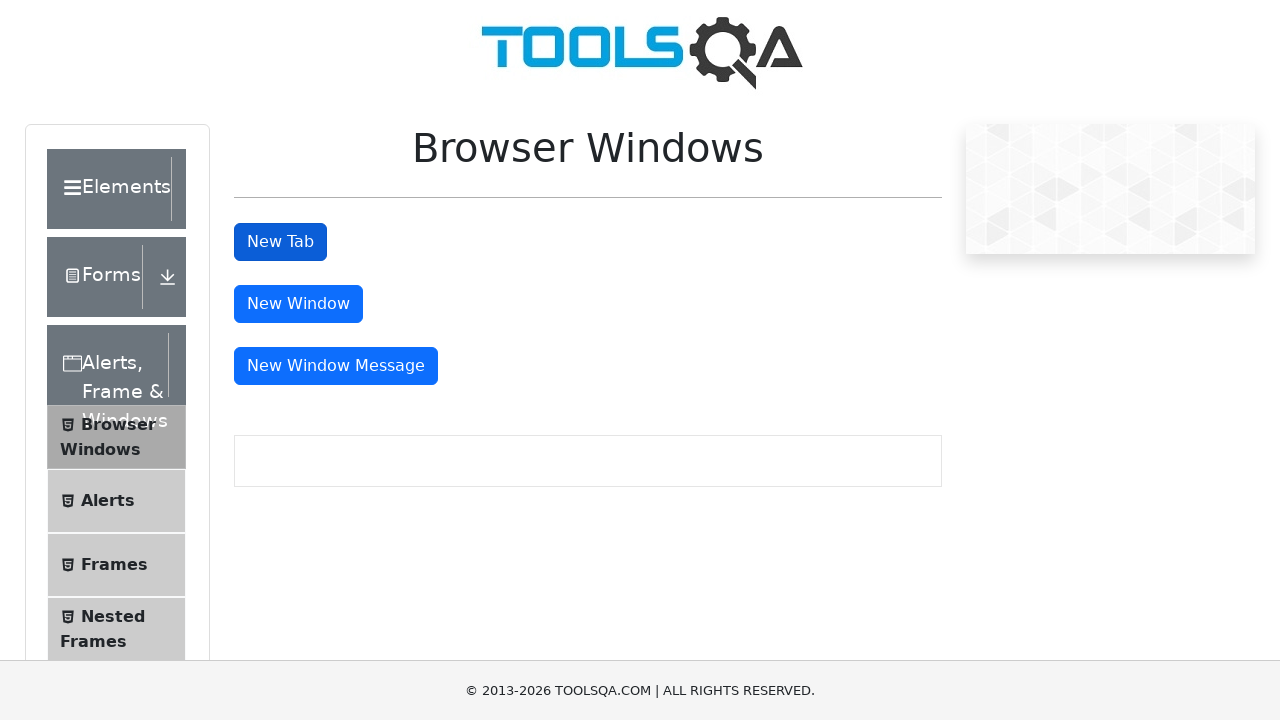

Waited for sample page heading to load in new tab
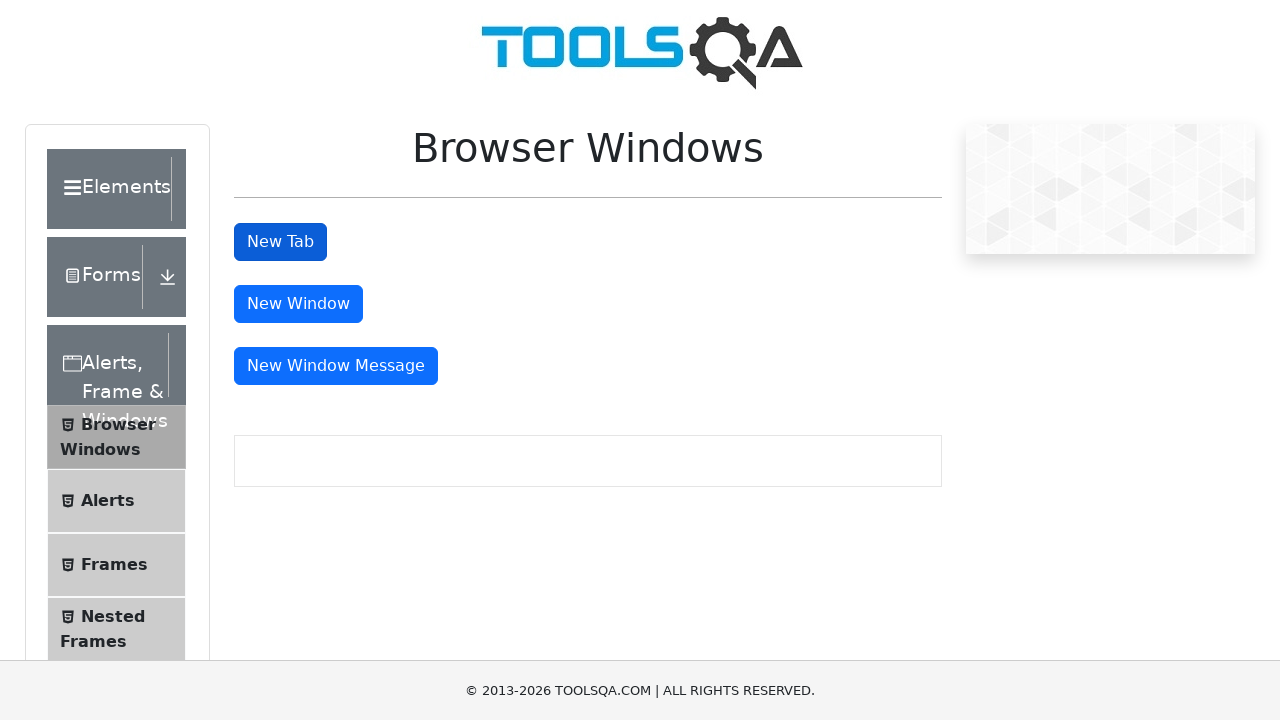

Clicked 'New Window' button on original page to open a new window at (298, 304) on xpath=//button[text()='New Window']
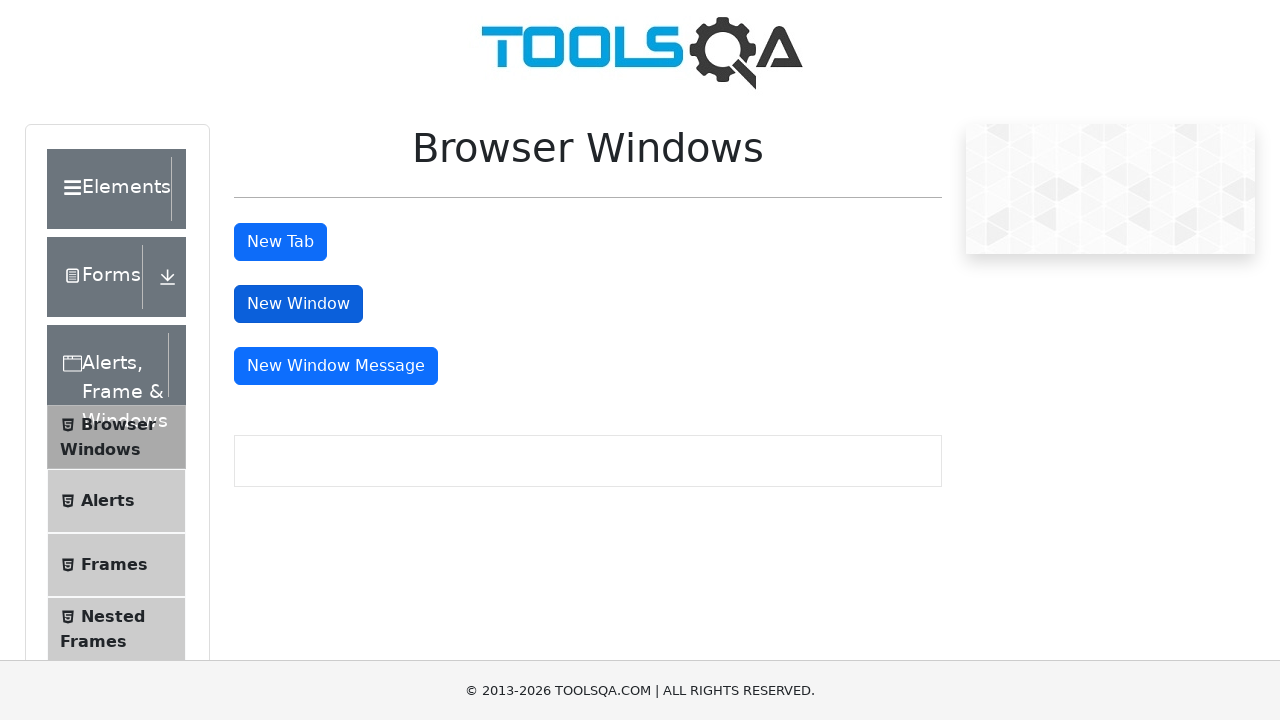

Retrieved updated list of all open page contexts
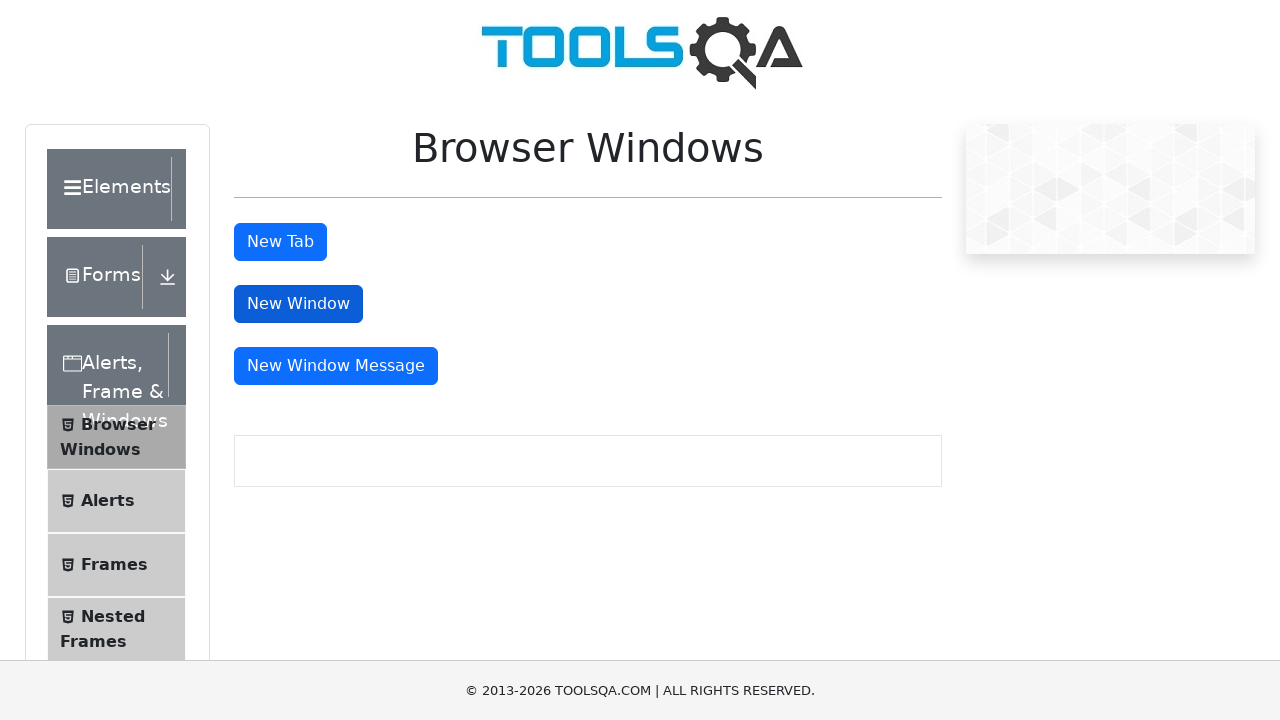

Switched to the newly opened window
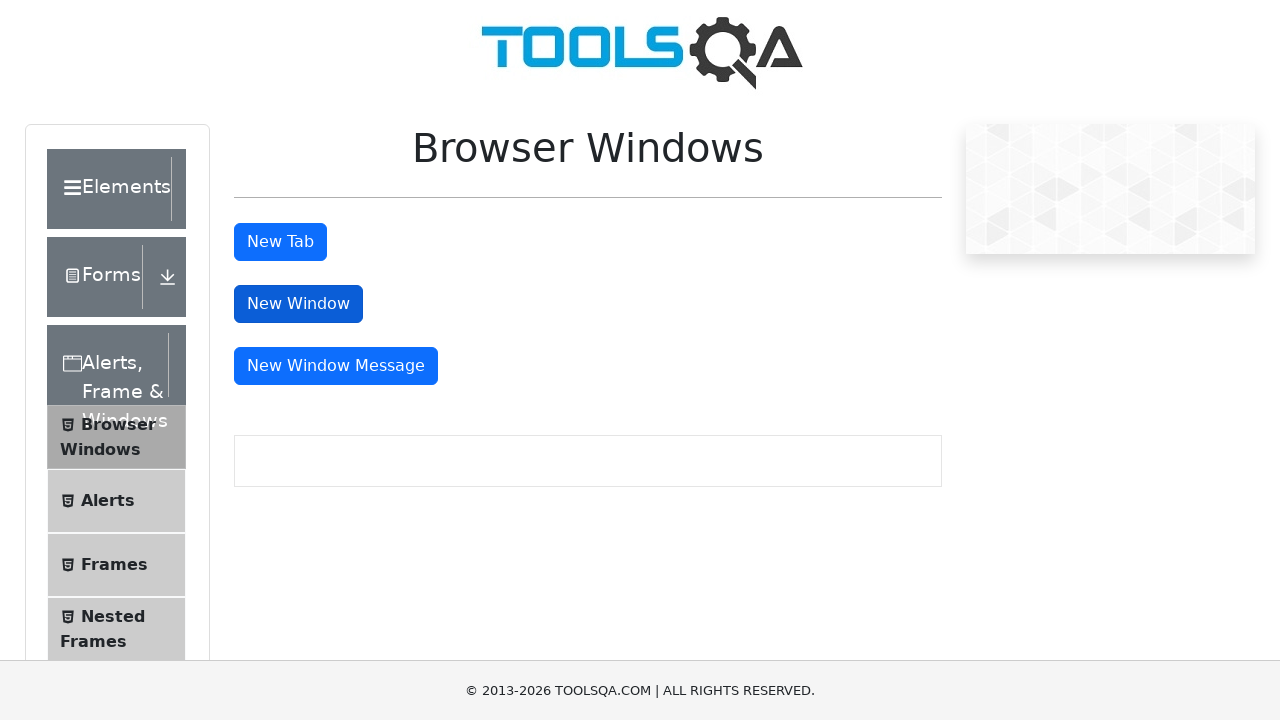

Waited for sample heading to load in new window
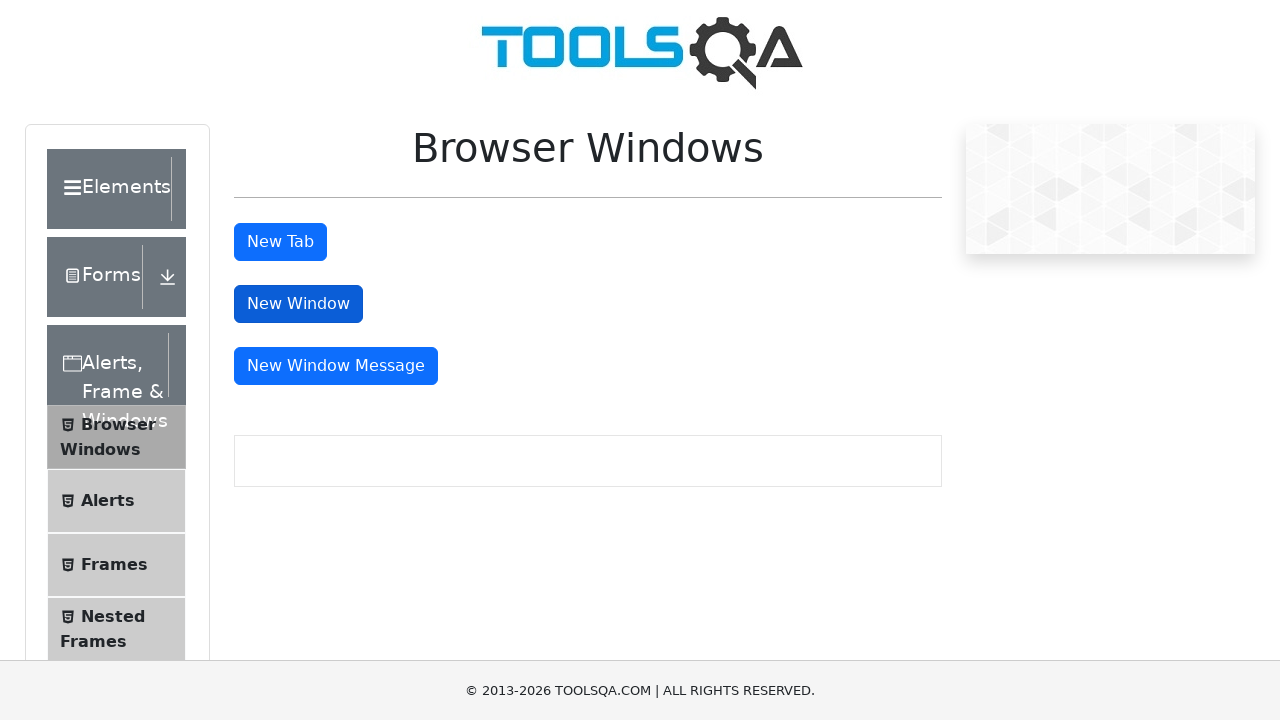

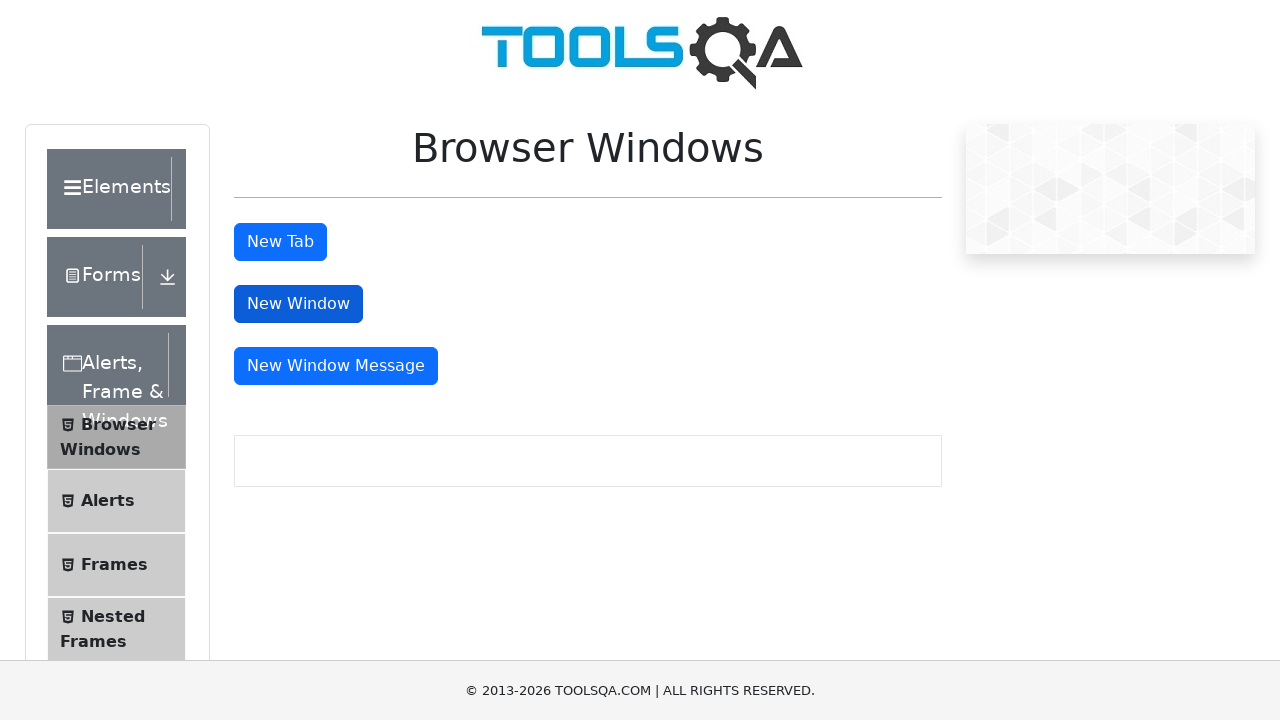